Tests checkbox functionality by clicking on a checkbox element on the Formy project's checkbox testing page

Starting URL: https://formy-project.herokuapp.com/checkbox

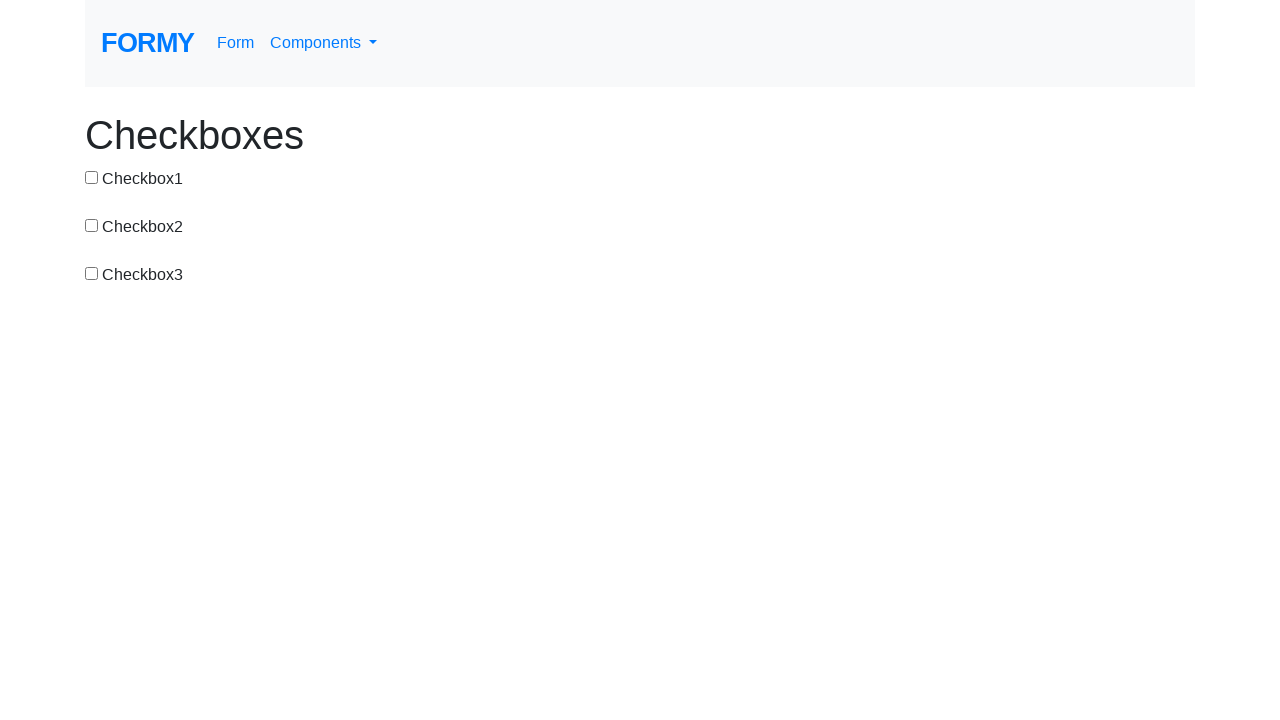

Clicked checkbox element on Formy checkbox testing page at (92, 177) on input[type='checkbox']
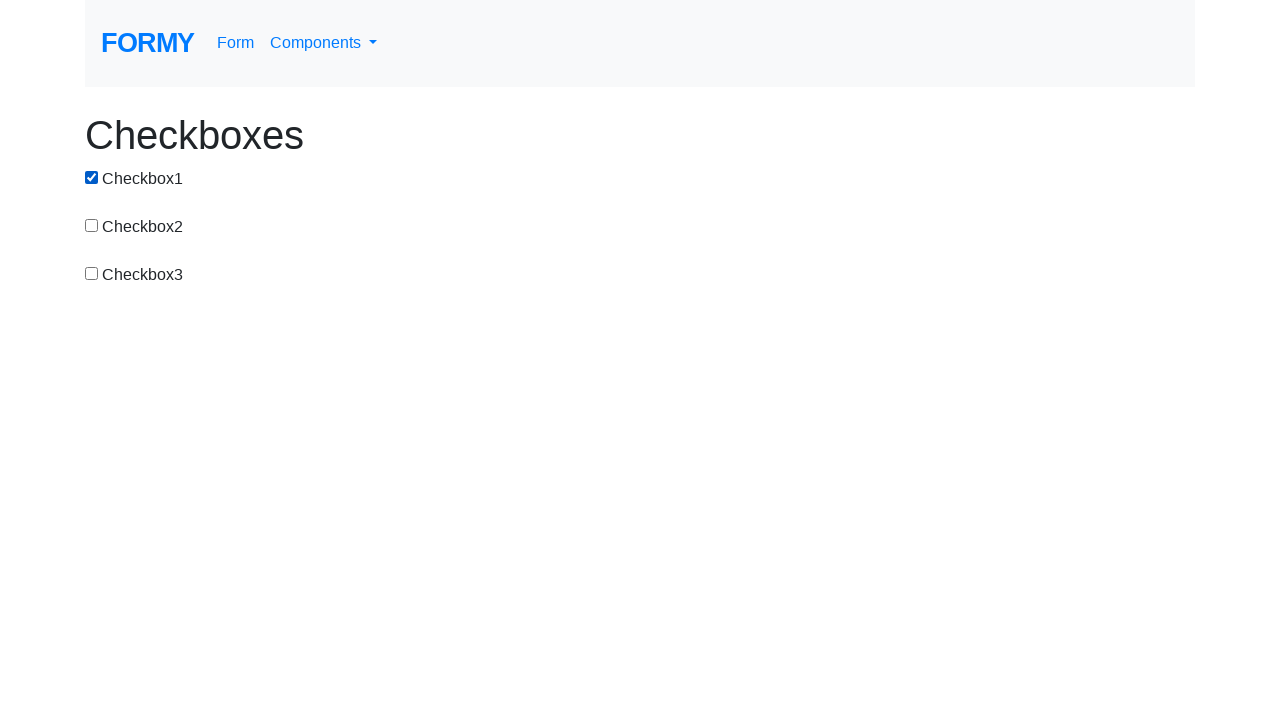

Verified checkbox is now checked
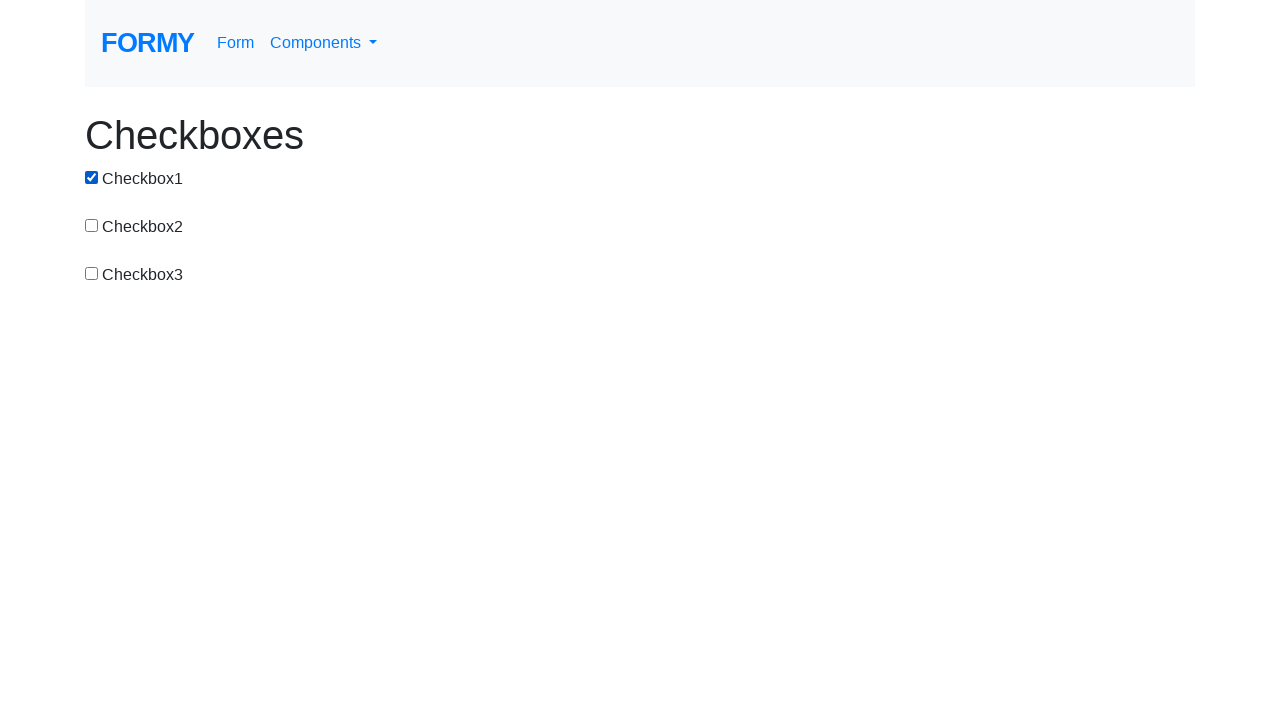

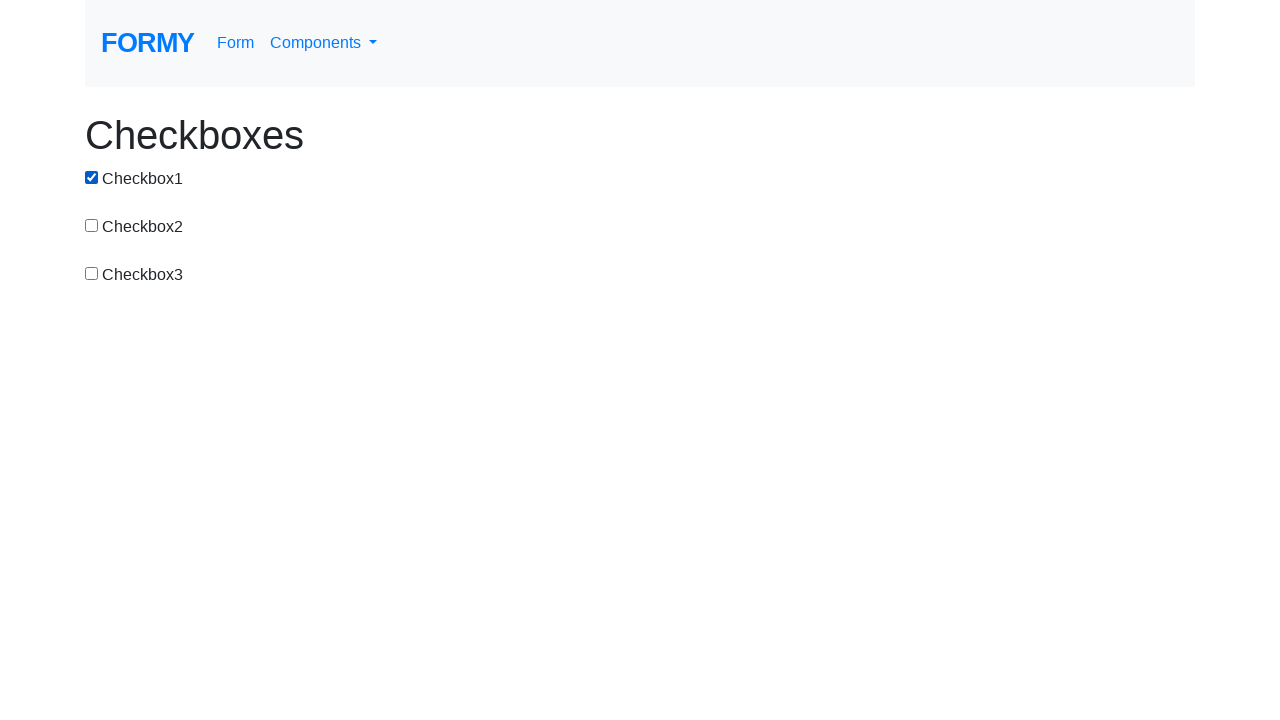